Tests calculator subtraction by clicking 4 - 2 and verifying the result equals 2

Starting URL: https://testpages.eviltester.com/styled/apps/calculator.html

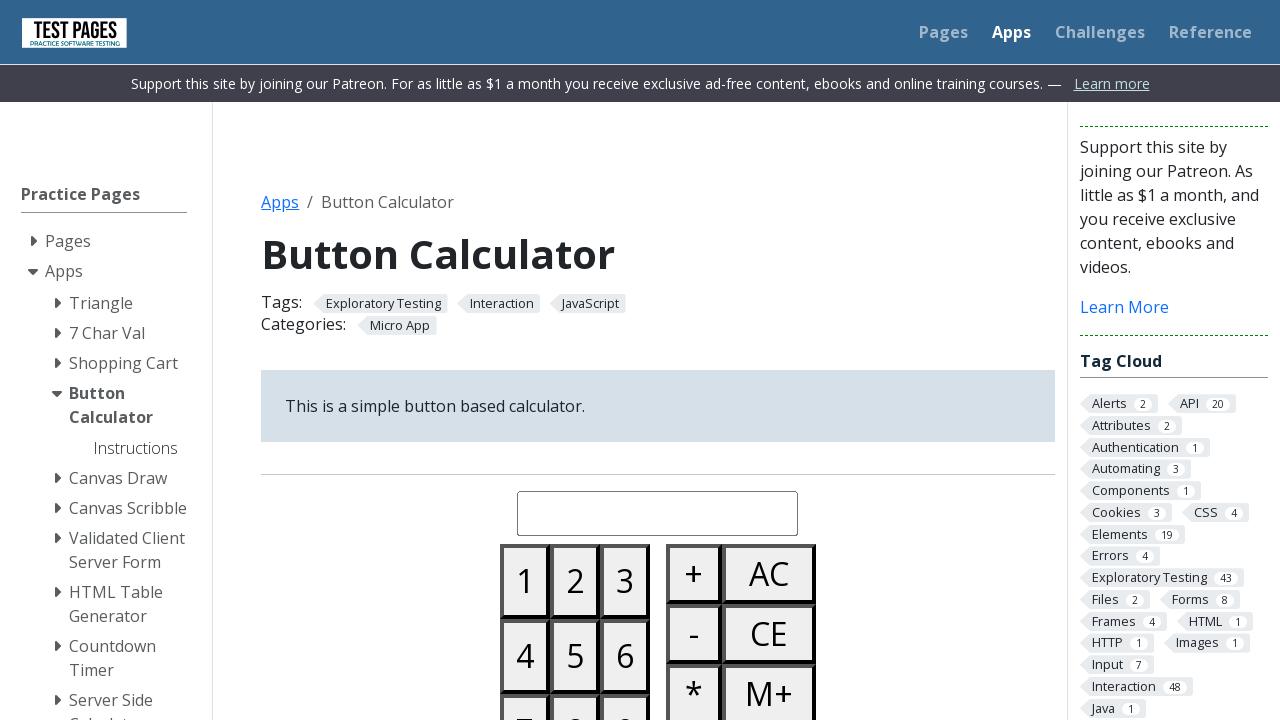

Clicked button 4 at (525, 656) on #button04
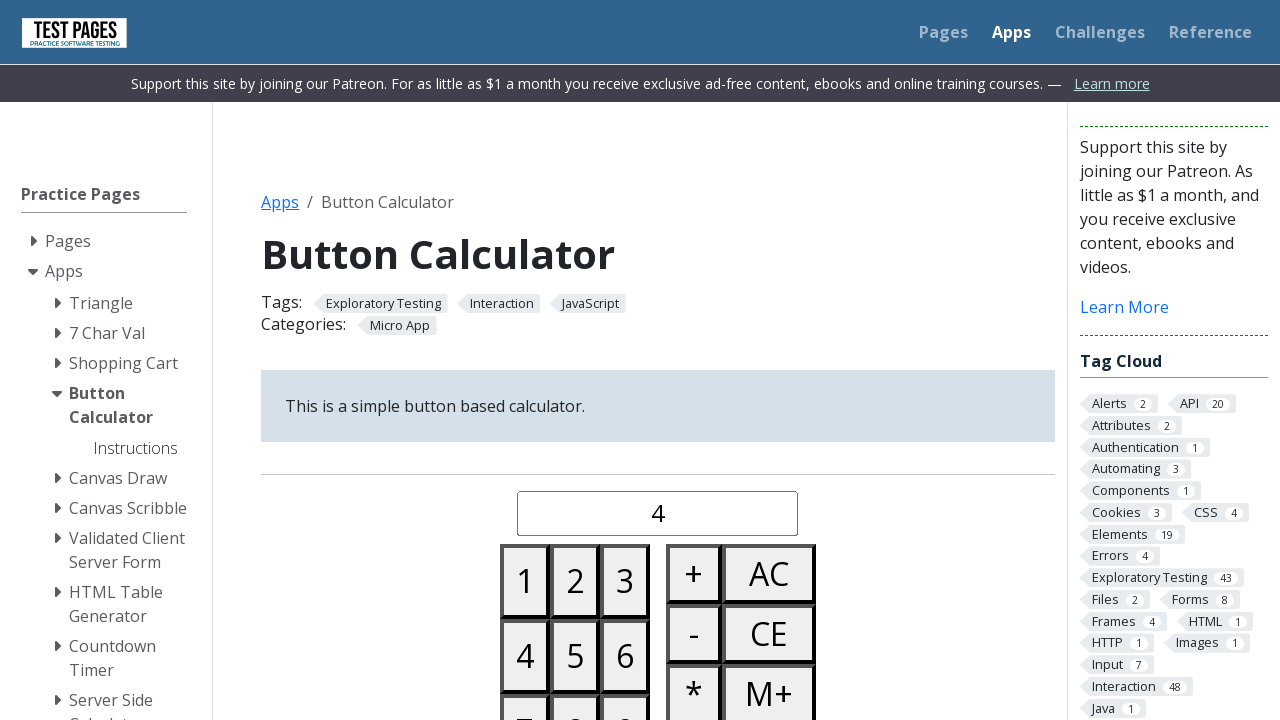

Clicked minus button at (694, 634) on #buttonminus
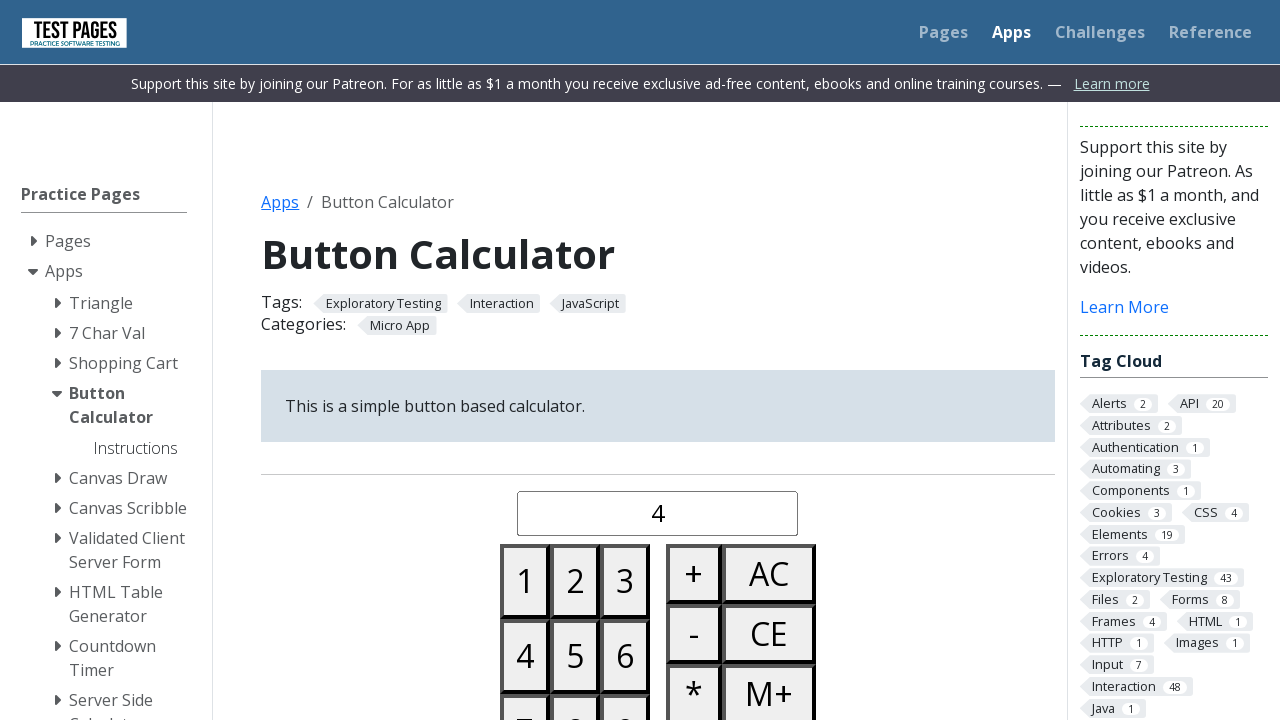

Clicked button 2 at (575, 581) on #button02
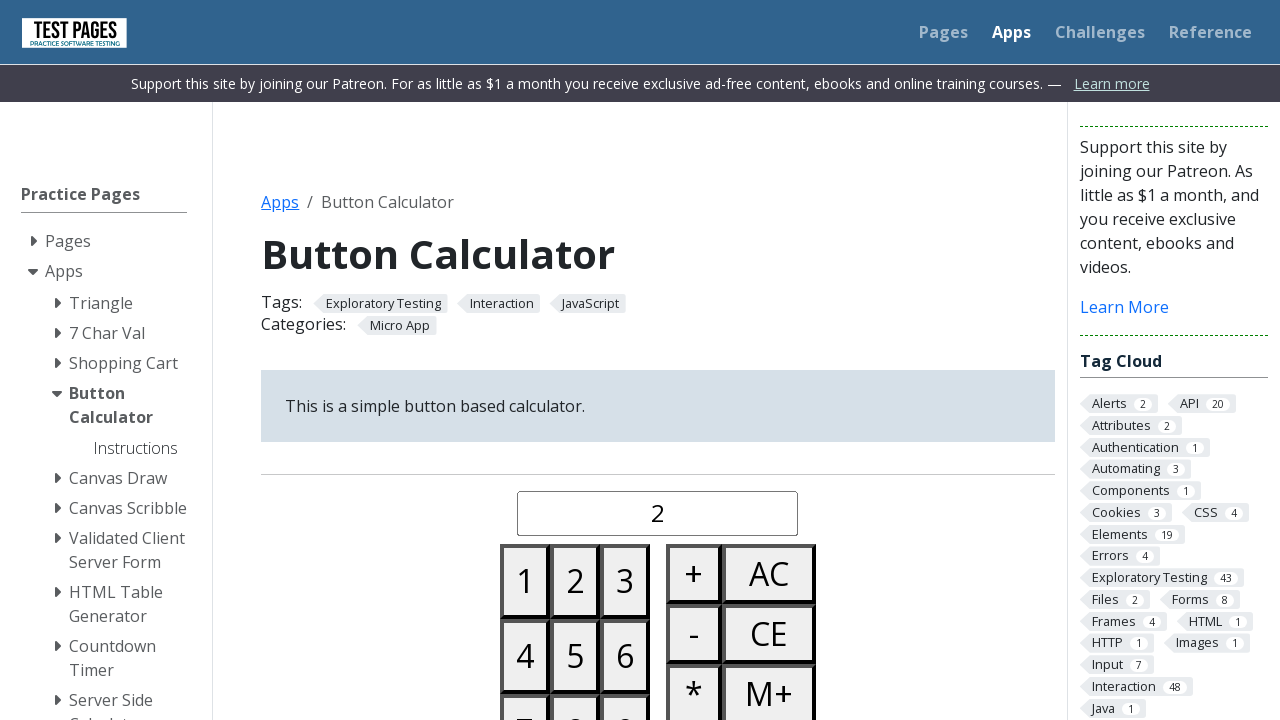

Clicked equals button at (694, 360) on #buttonequals
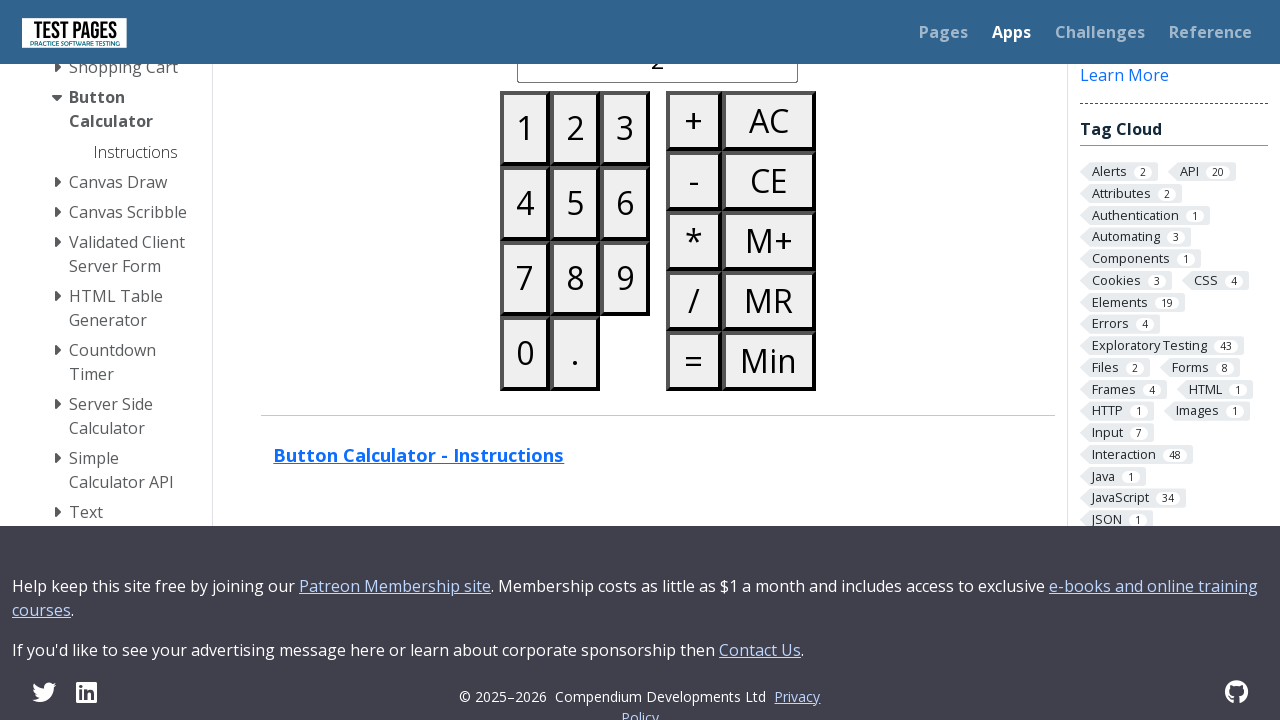

Calculator display loaded with result
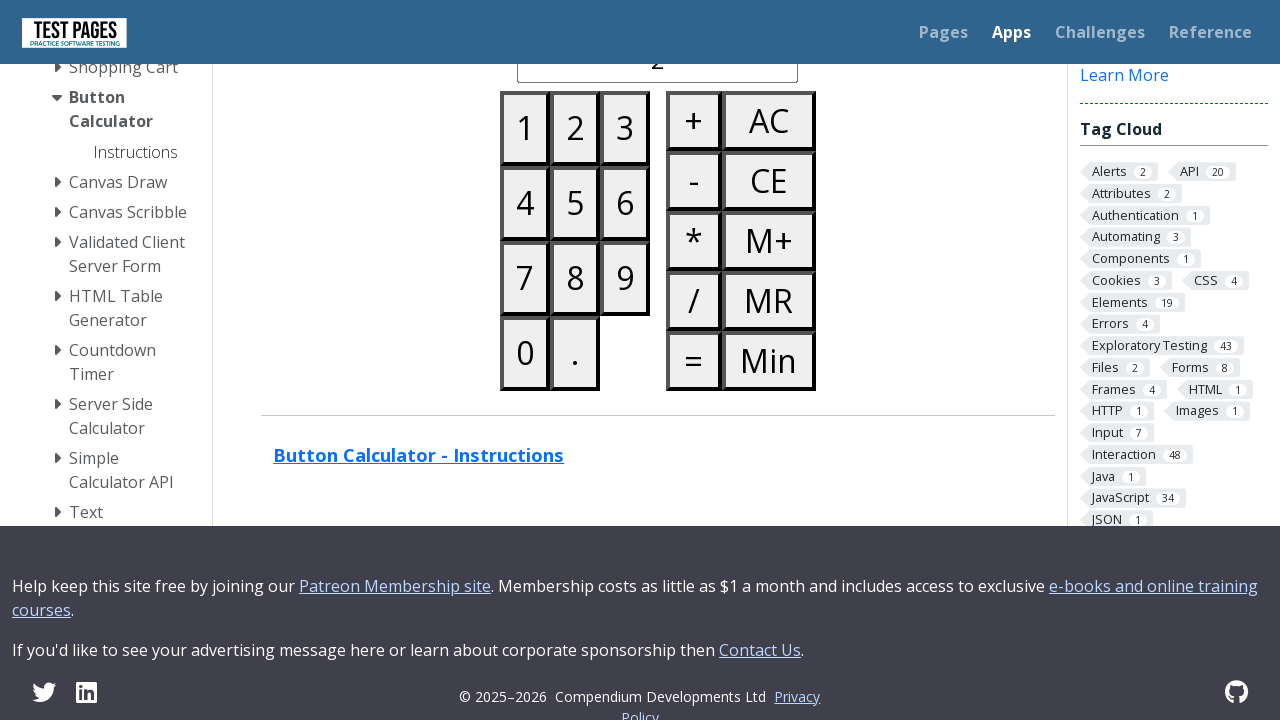

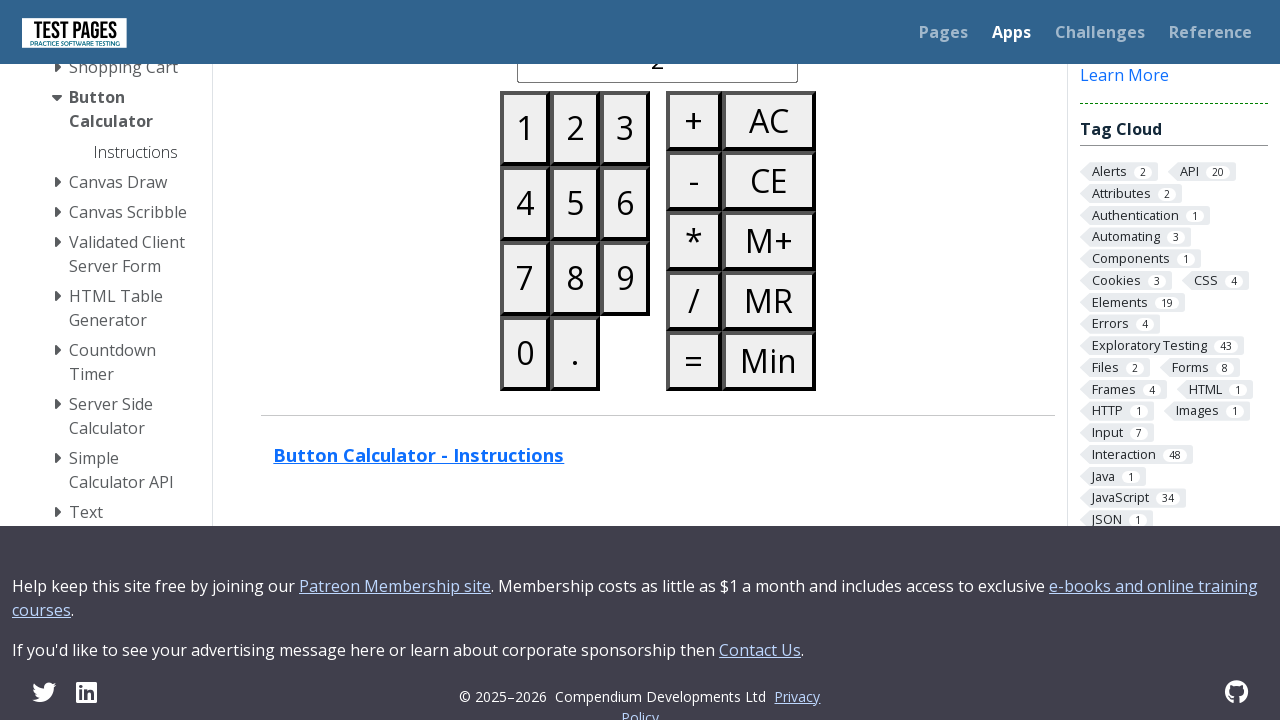